Tests double-click functionality on a button to display a message

Starting URL: https://automationfc.github.io/basic-form/

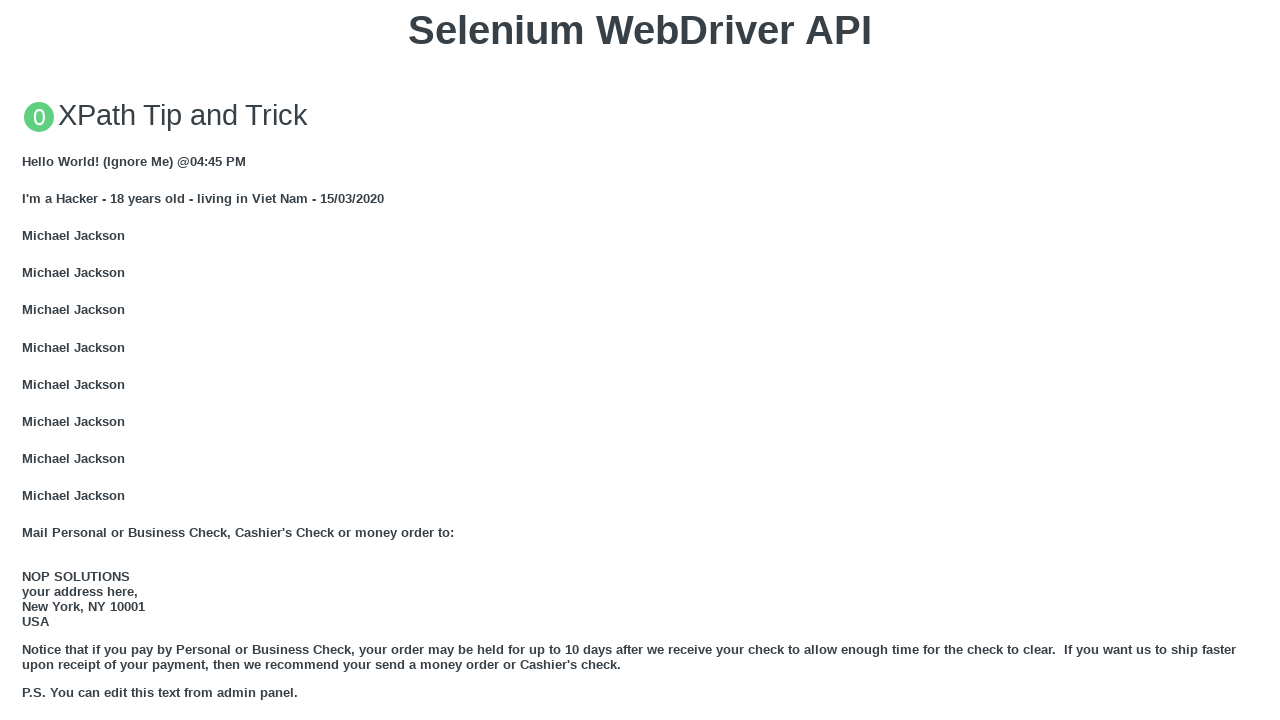

Scrolled double-click button into view
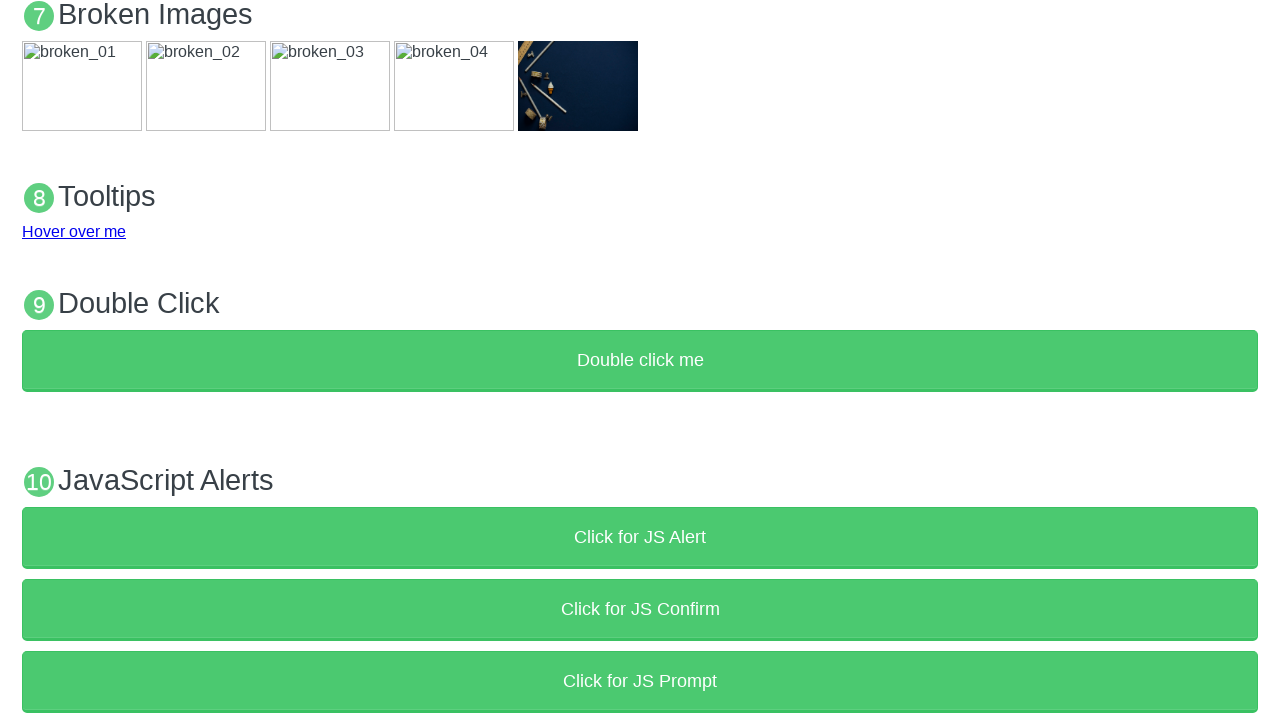

Double-clicked the button to trigger double-click event at (640, 361) on xpath=//button[text()='Double click me']
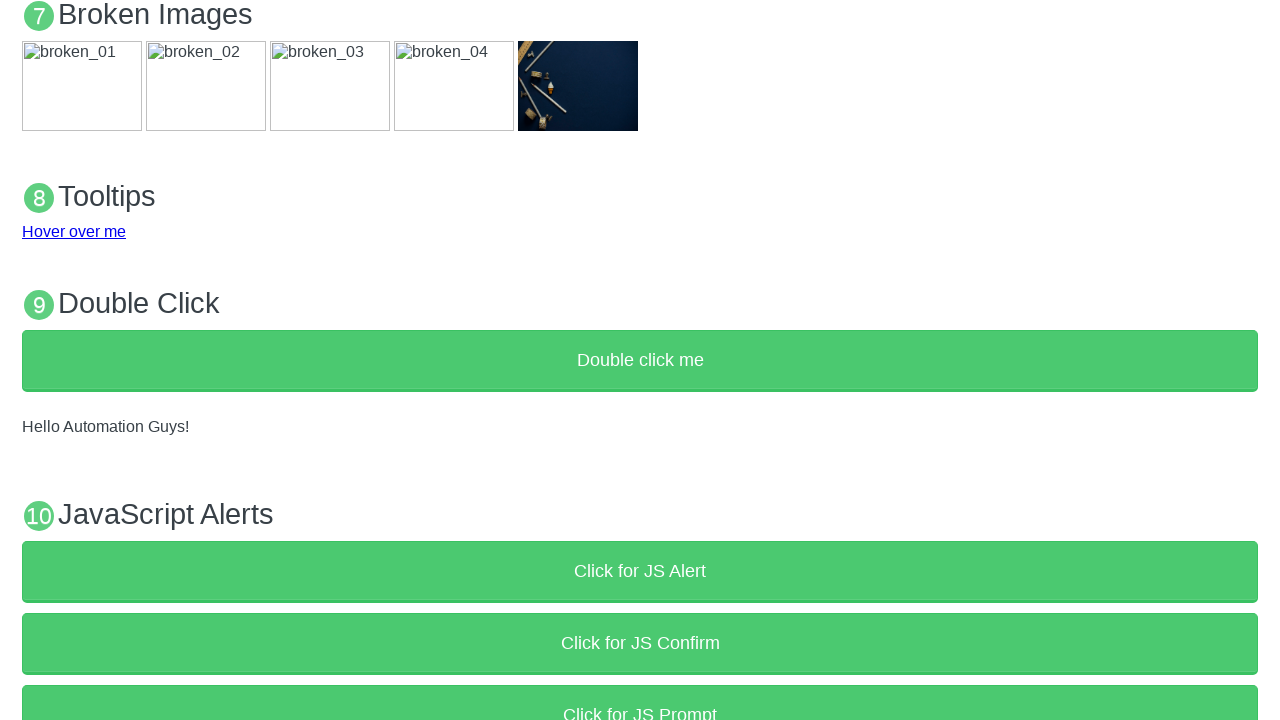

Result message appeared after double-click
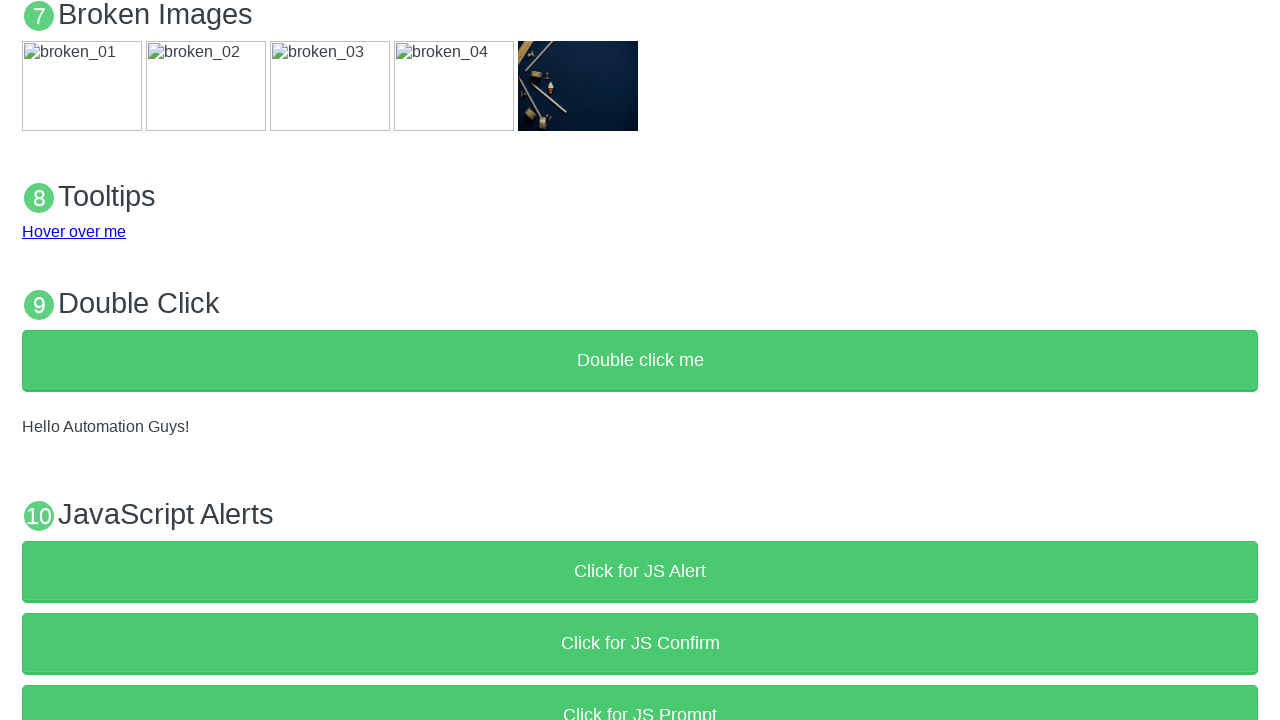

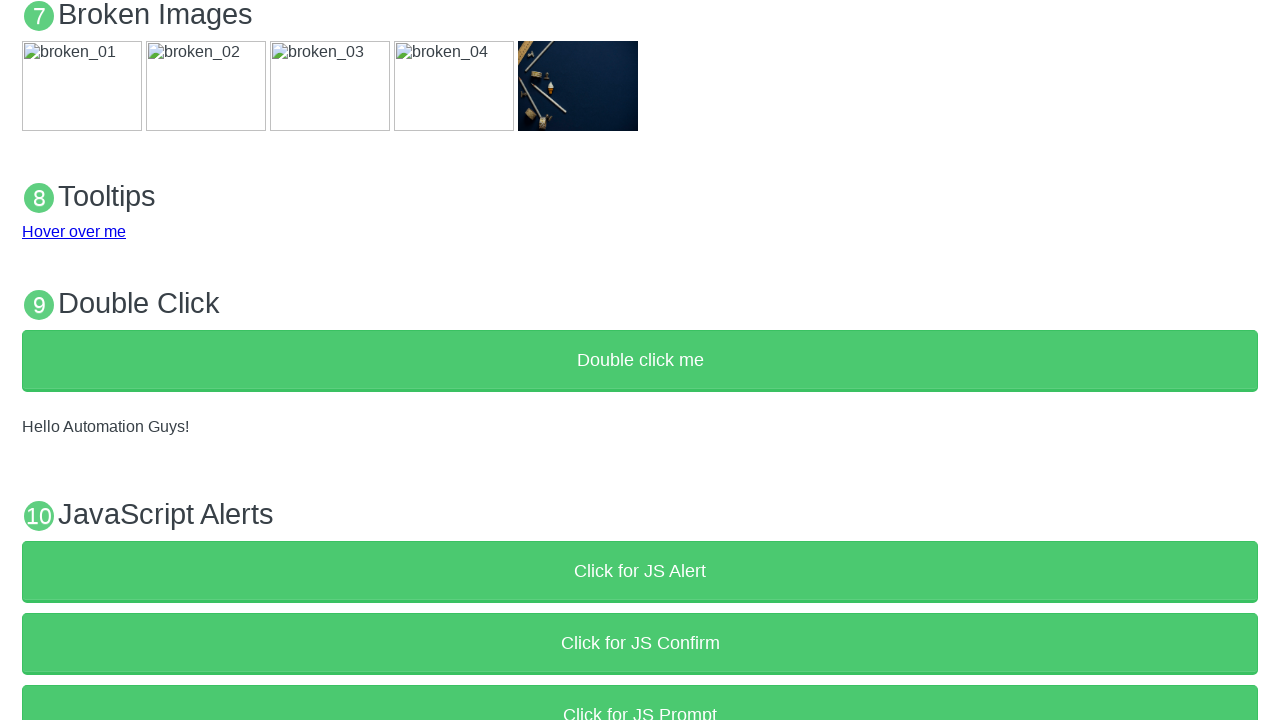